Tests various checkbox interactions including basic checkboxes, toggle switches, verifying disabled state, and multi-select dropdown with checkboxes

Starting URL: https://leafground.com/checkbox.xhtml

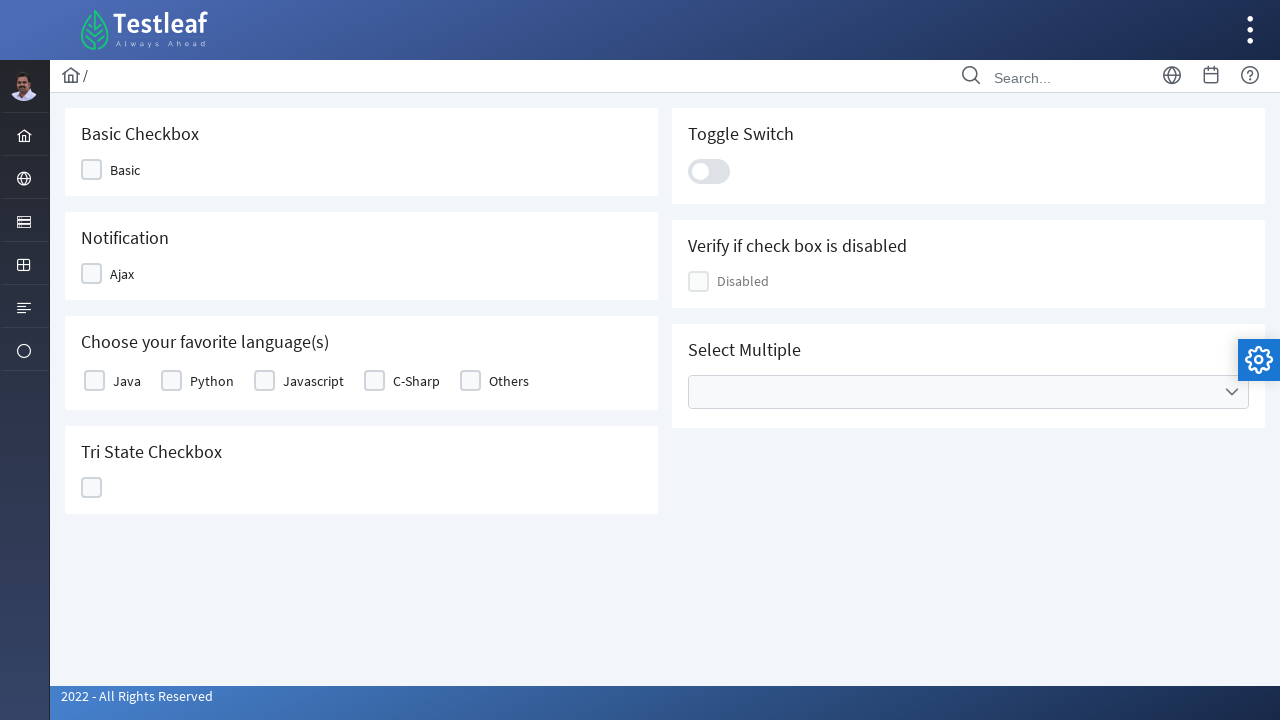

Clicked first basic checkbox at (92, 170) on (//div[contains(@class,'ui-chkbox-box ui-widget ui-corner-all ui-state-default')
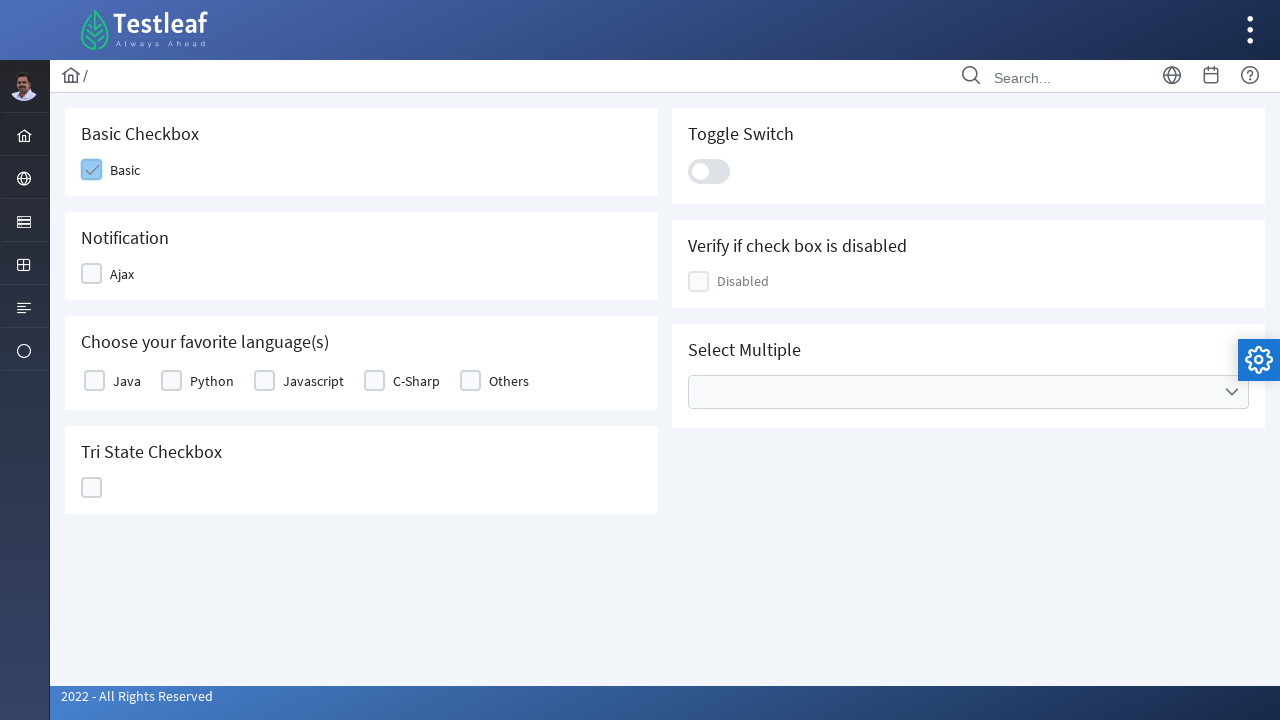

Clicked second notification checkbox at (92, 274) on (//div[contains(@class,'ui-chkbox-box ui-widget ui-corner-all ui-state-default')
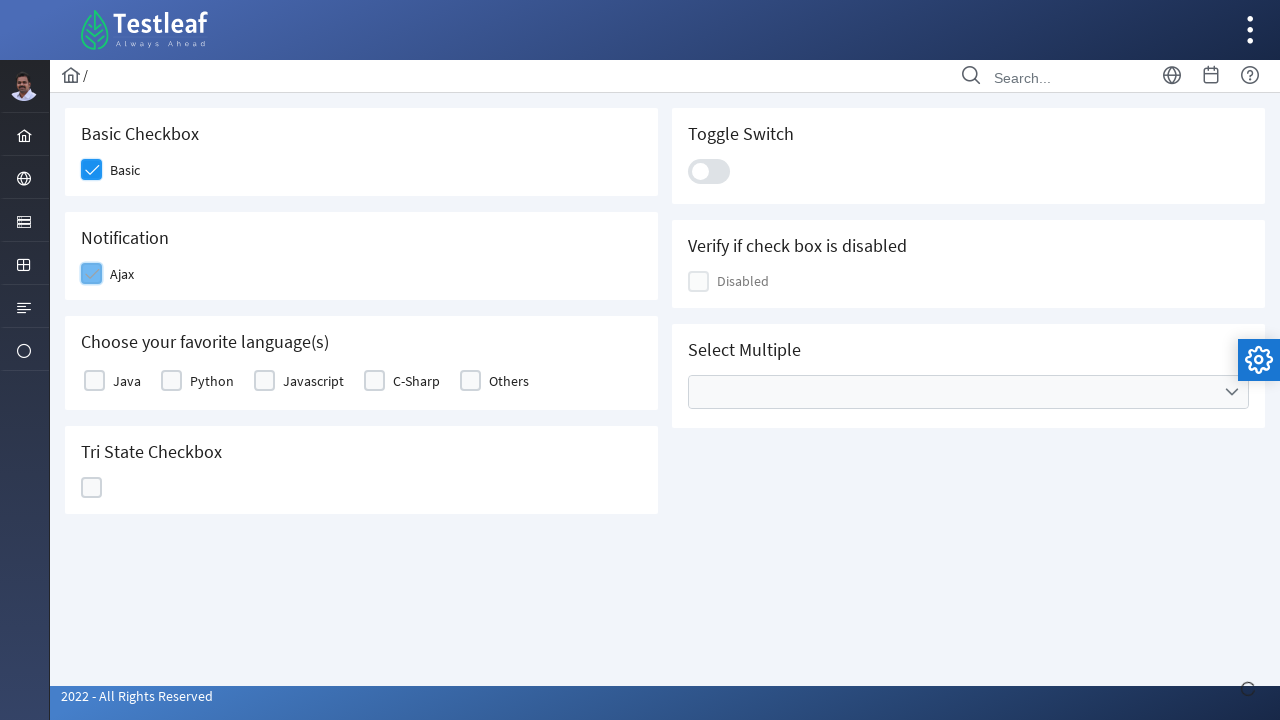

Notification message appeared after second checkbox selection
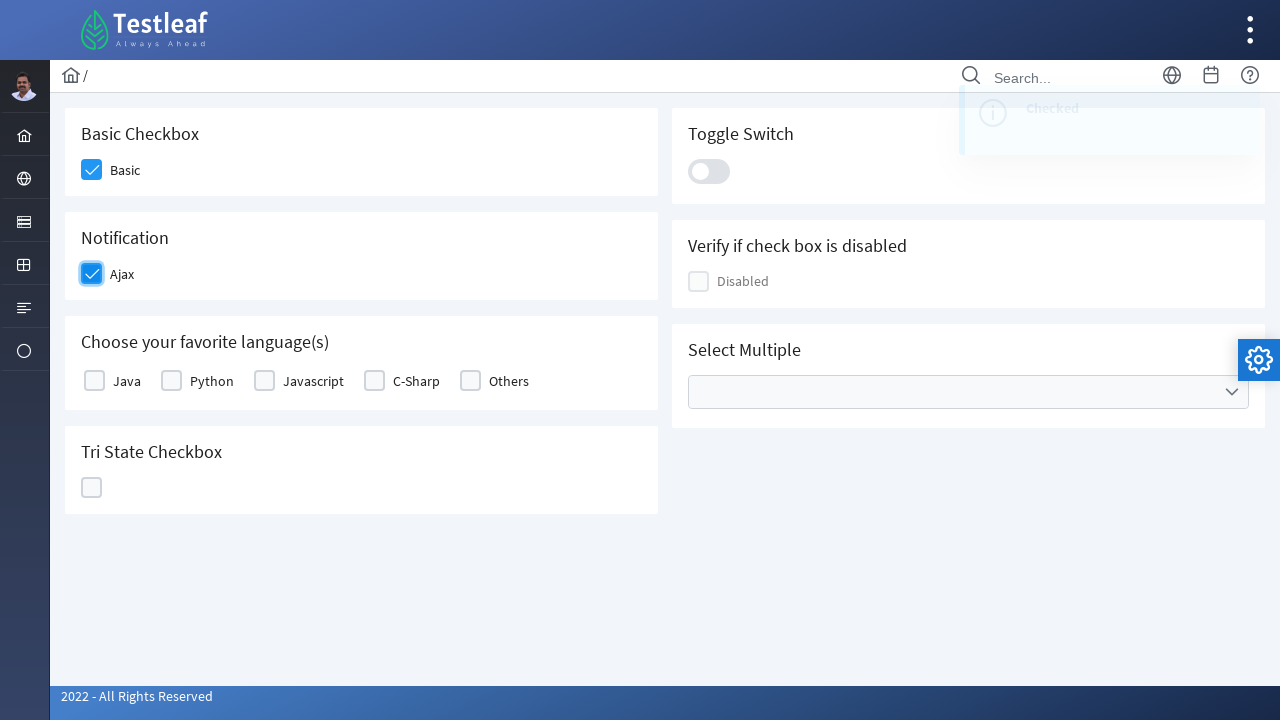

Clicked third checkbox at (94, 381) on (//div[contains(@class,'ui-chkbox-box ui-widget ui-corner-all ui-state-default')
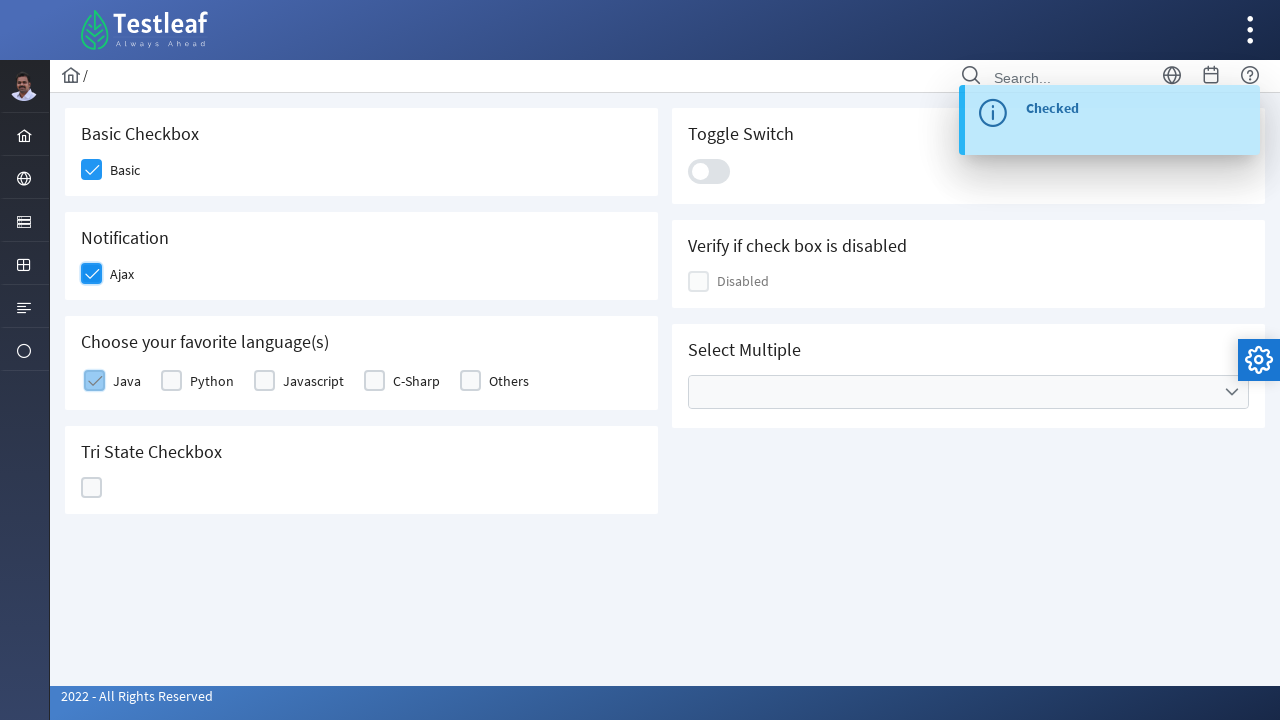

Clicked eighth checkbox at (92, 488) on (//div[contains(@class,'ui-chkbox-box ui-widget ui-corner-all ui-state-default')
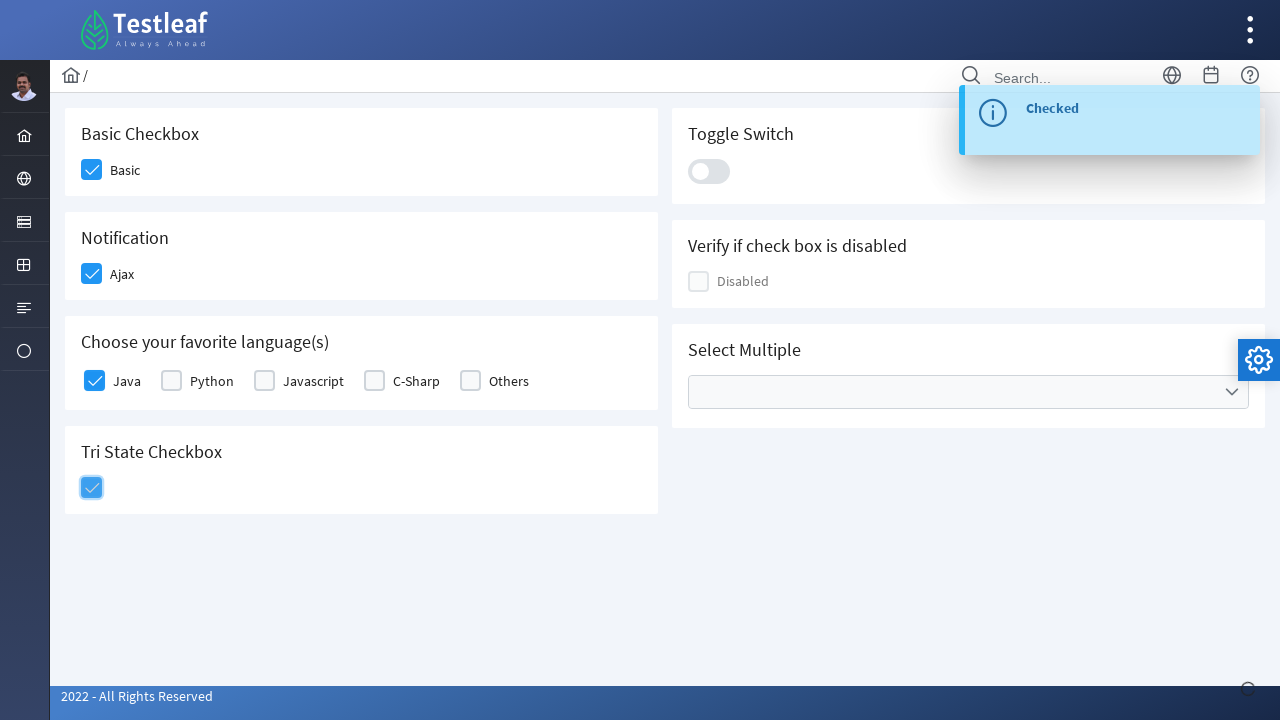

Clicked toggle switch at (709, 171) on xpath=//div[contains(@class,'ui-toggleswitch-slider')]
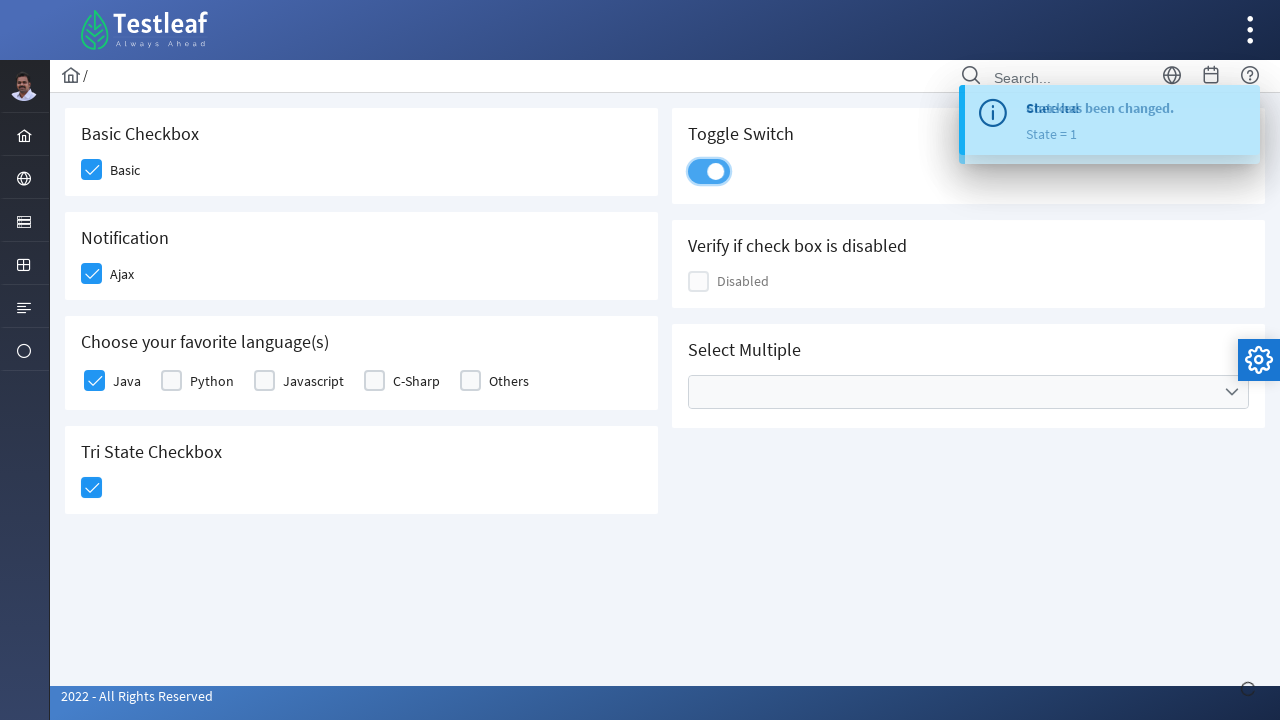

Notification message appeared after toggle switch activation
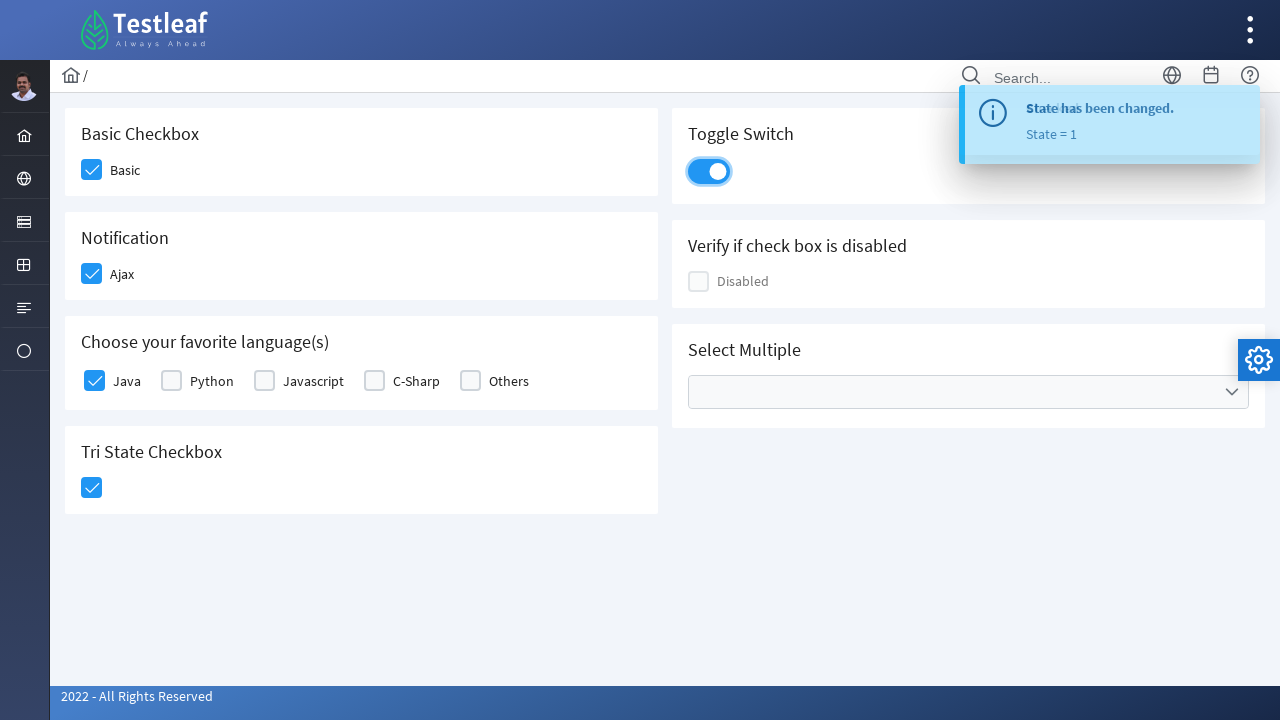

Located third selectbooleancheckbox
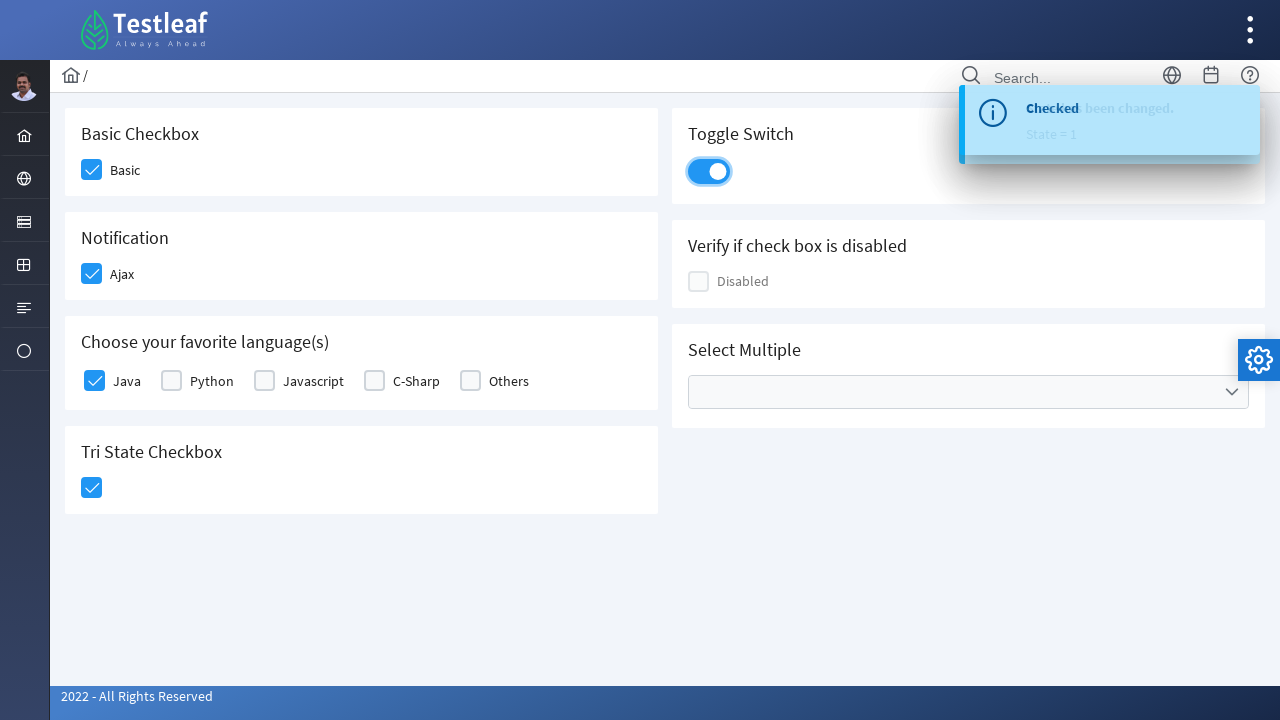

Verified third checkbox disabled state: False
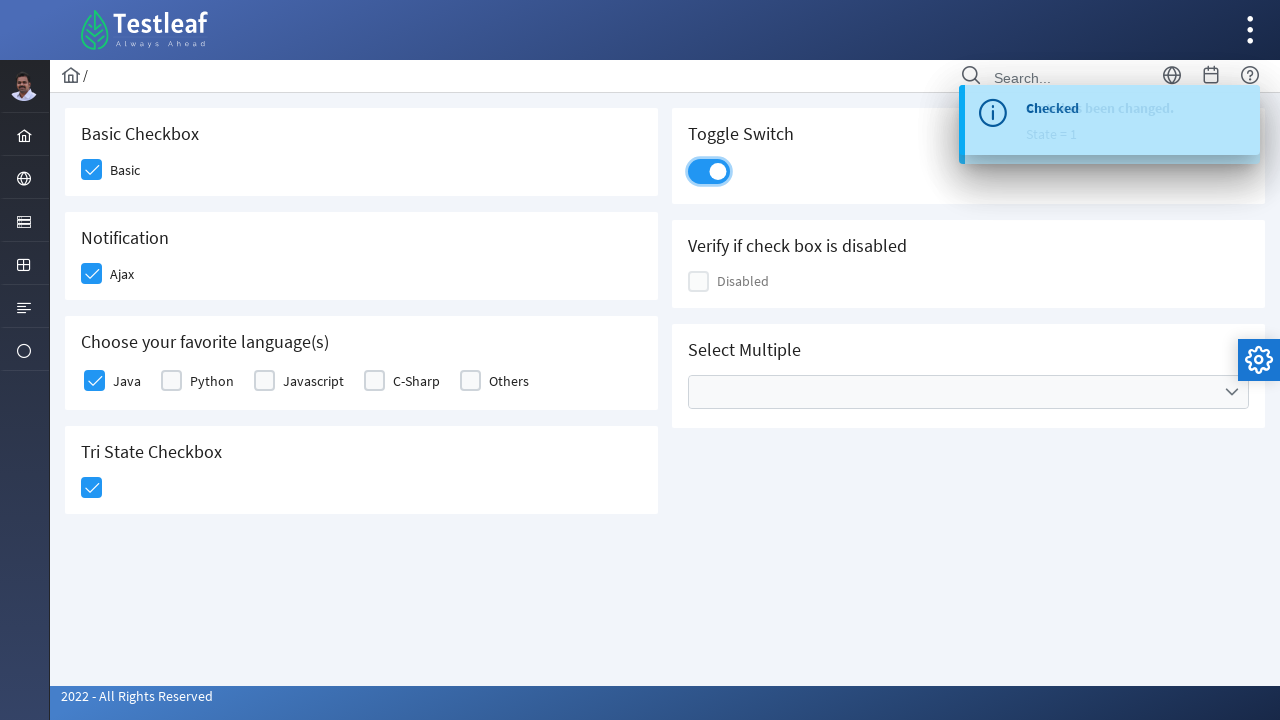

Clicked multi-select dropdown to open it at (968, 392) on xpath=//ul[contains(@class,'ui-selectcheckboxmenu-multiple-container')]
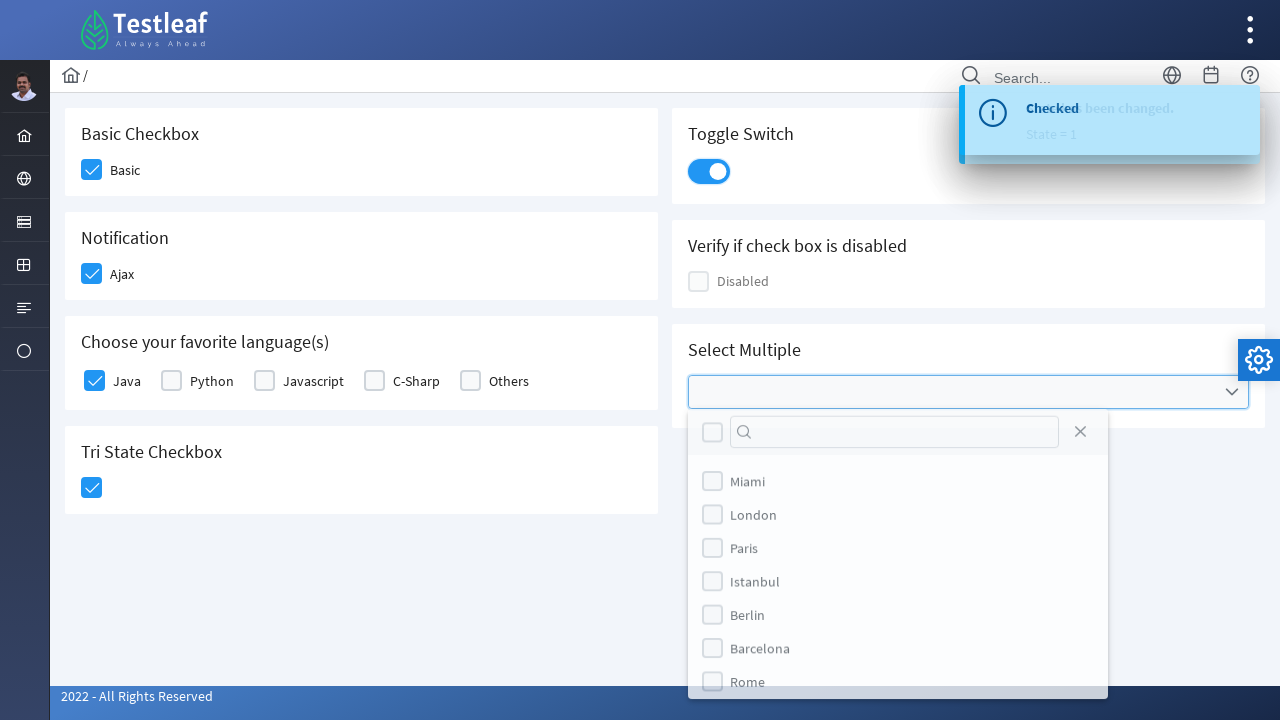

Selected a city from dropdown (12th checkbox) at (712, 519) on (//div[contains(@class,'ui-chkbox-box ui-widget ui-corner-all ui-state-default')
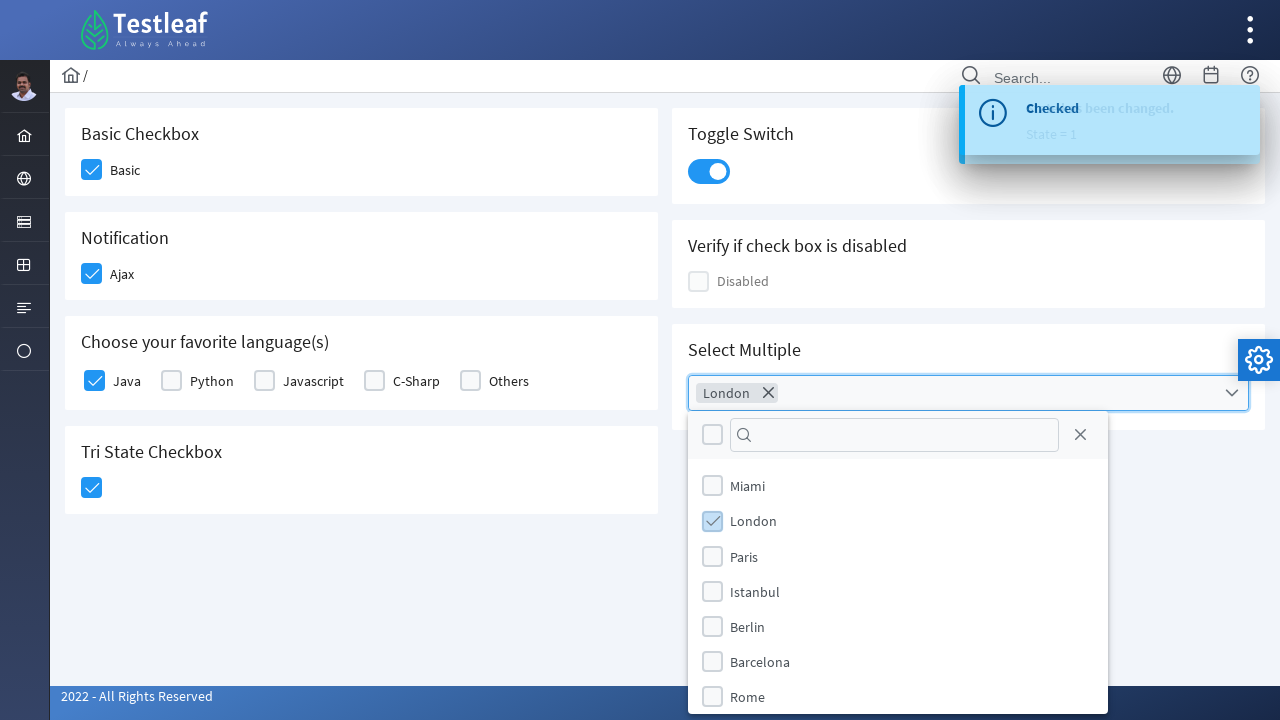

Closed the multi-select dropdown at (1080, 435) on xpath=//span[contains(@class,'ui-icon ui-icon-circle-close')]
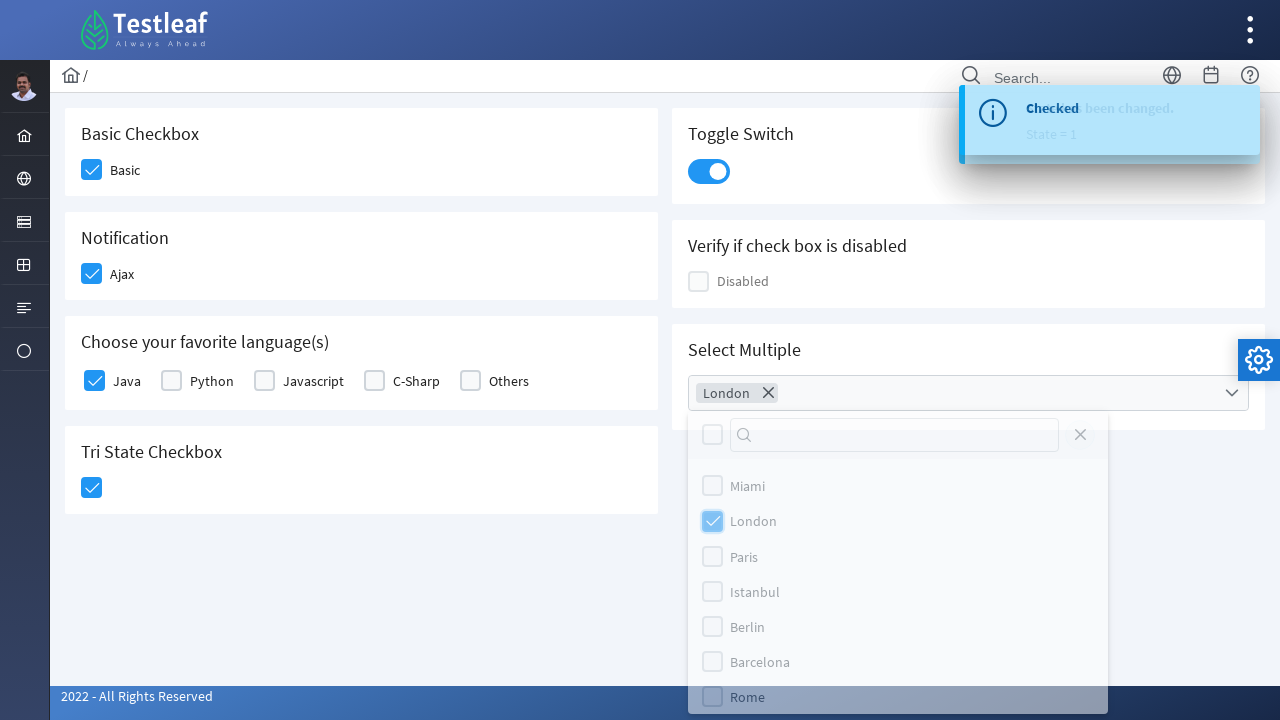

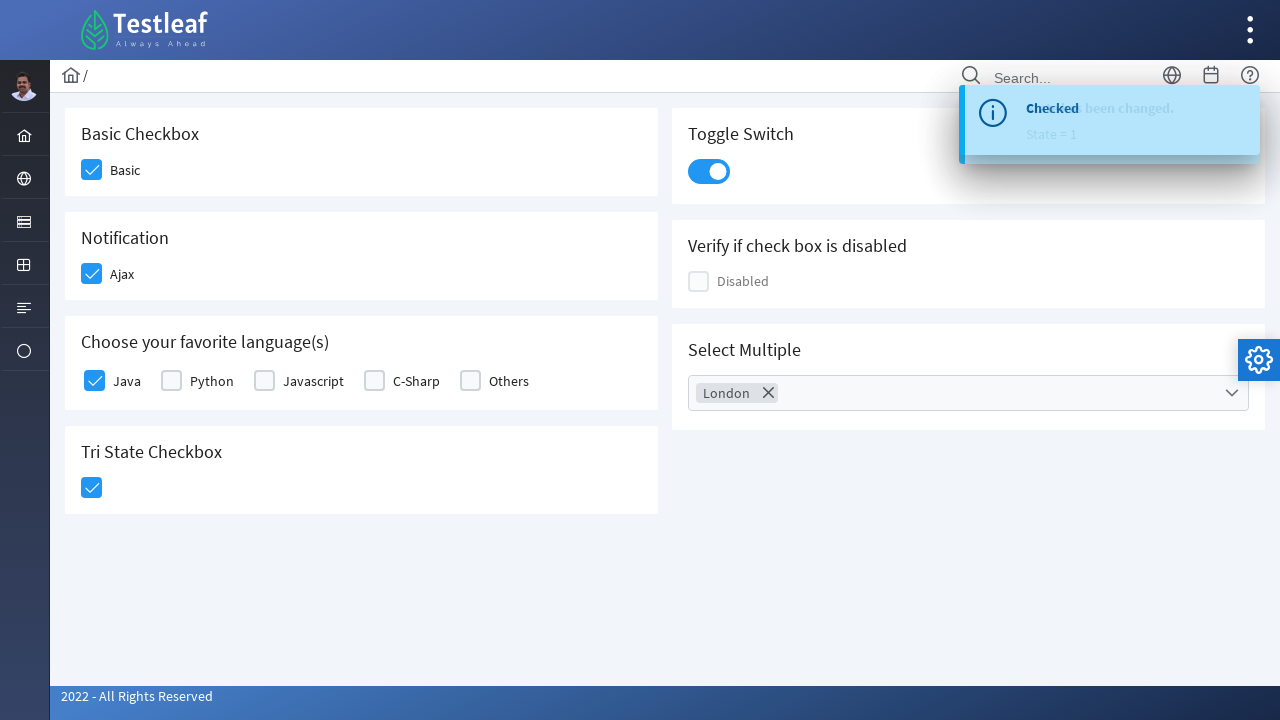